Tests JavaScript prompt dialog functionality by switching to an iframe, triggering a prompt, entering text, and verifying the result is displayed on the page

Starting URL: https://www.w3schools.com/js/tryit.asp?filename=tryjs_prompt

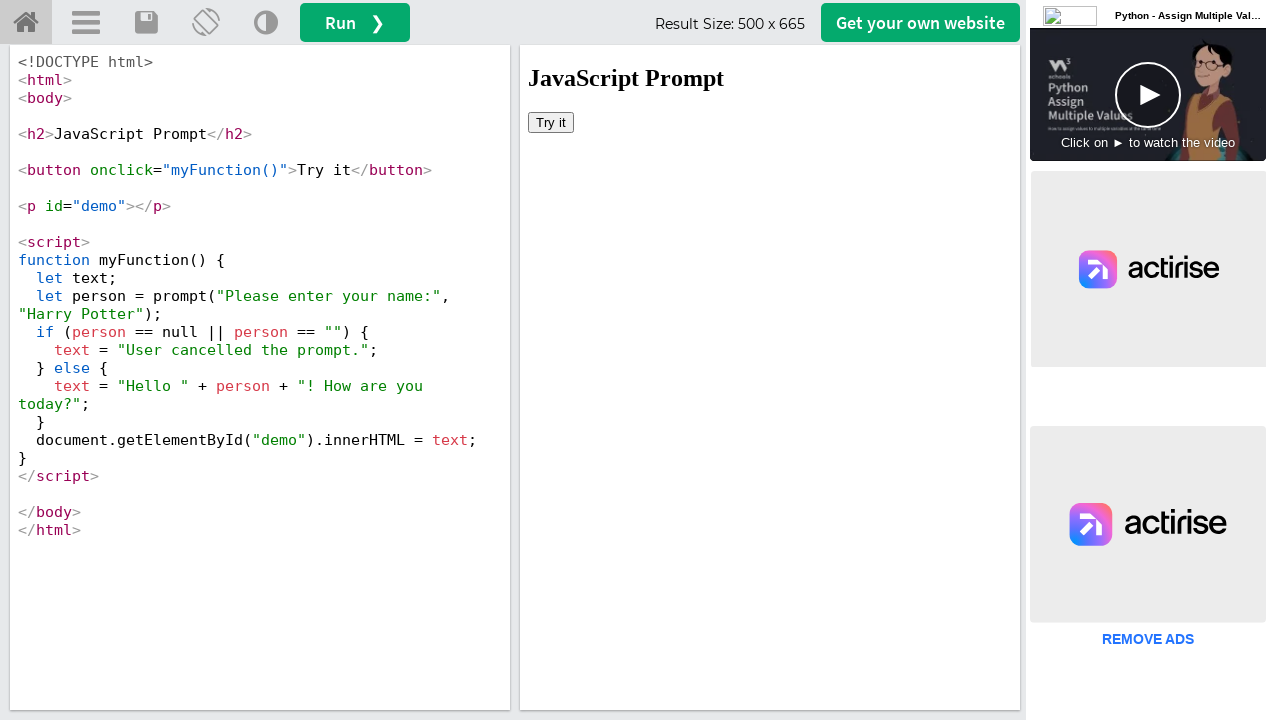

Located iframe containing the demo
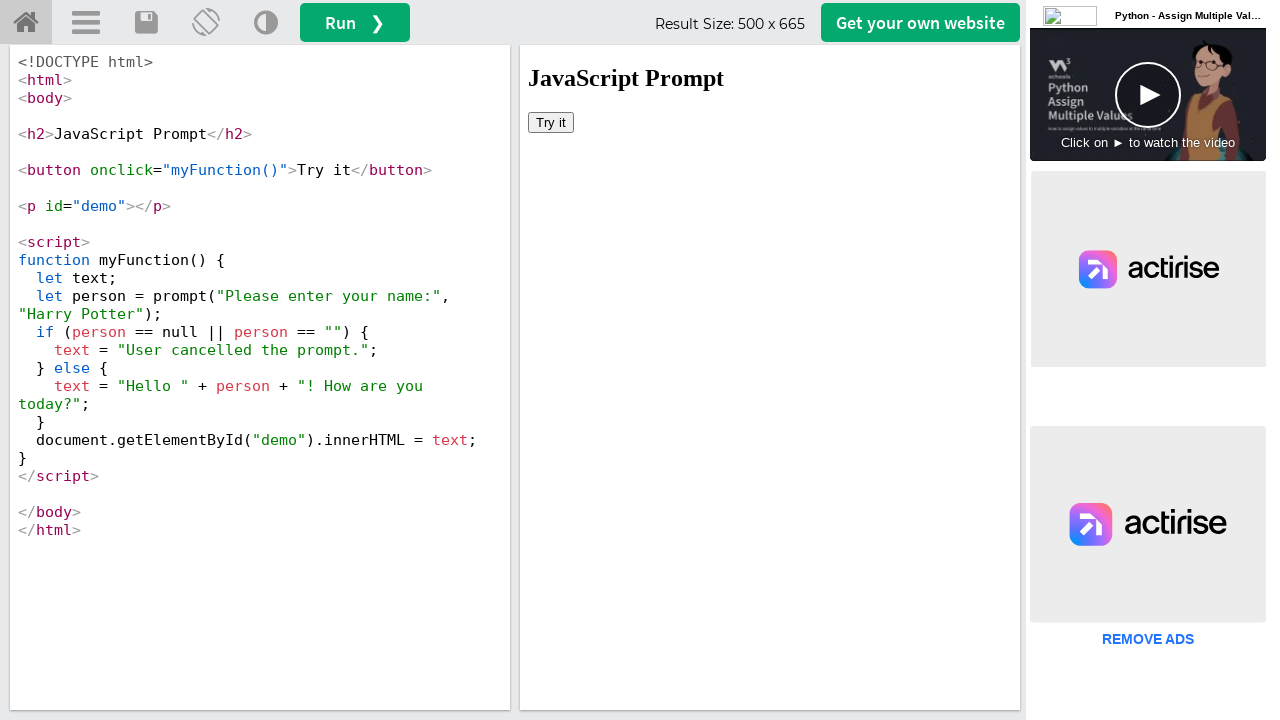

Clicked 'Try it' button to trigger JavaScript prompt dialog at (551, 122) on iframe[id='iframeResult'] >> internal:control=enter-frame >> button:has-text('Tr
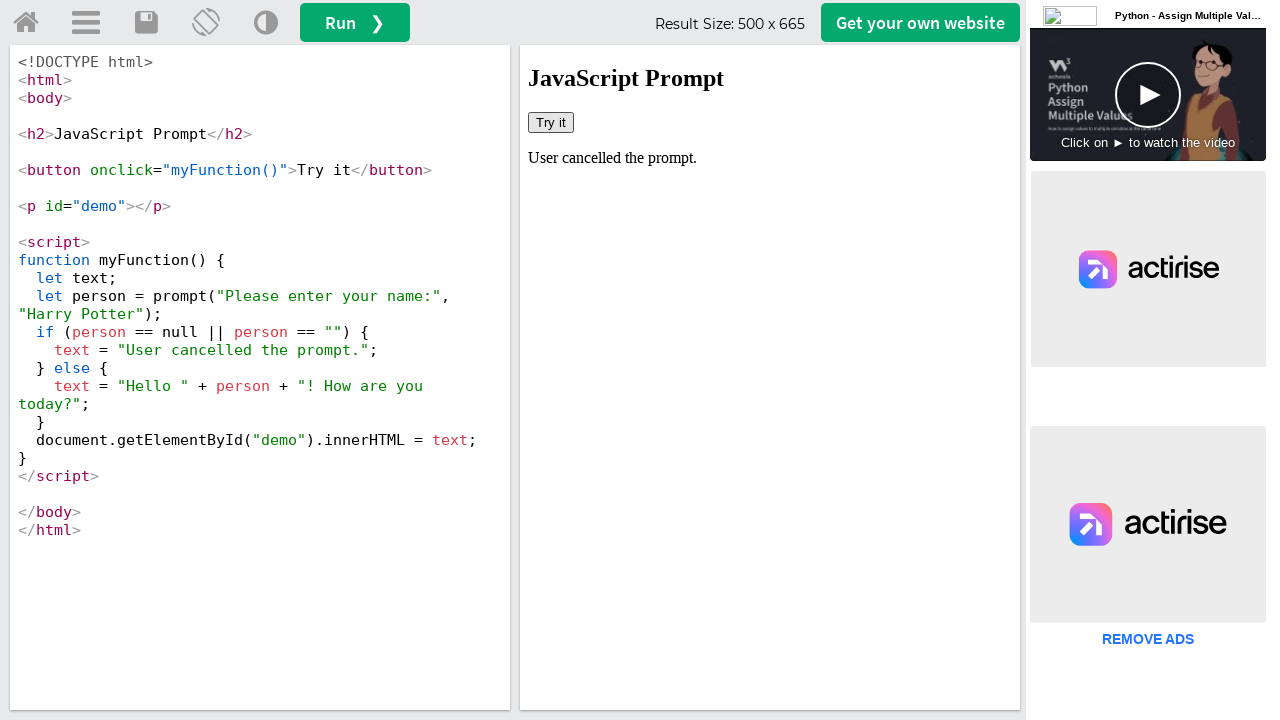

Set up dialog handler to accept prompt with text 'Parvathi'
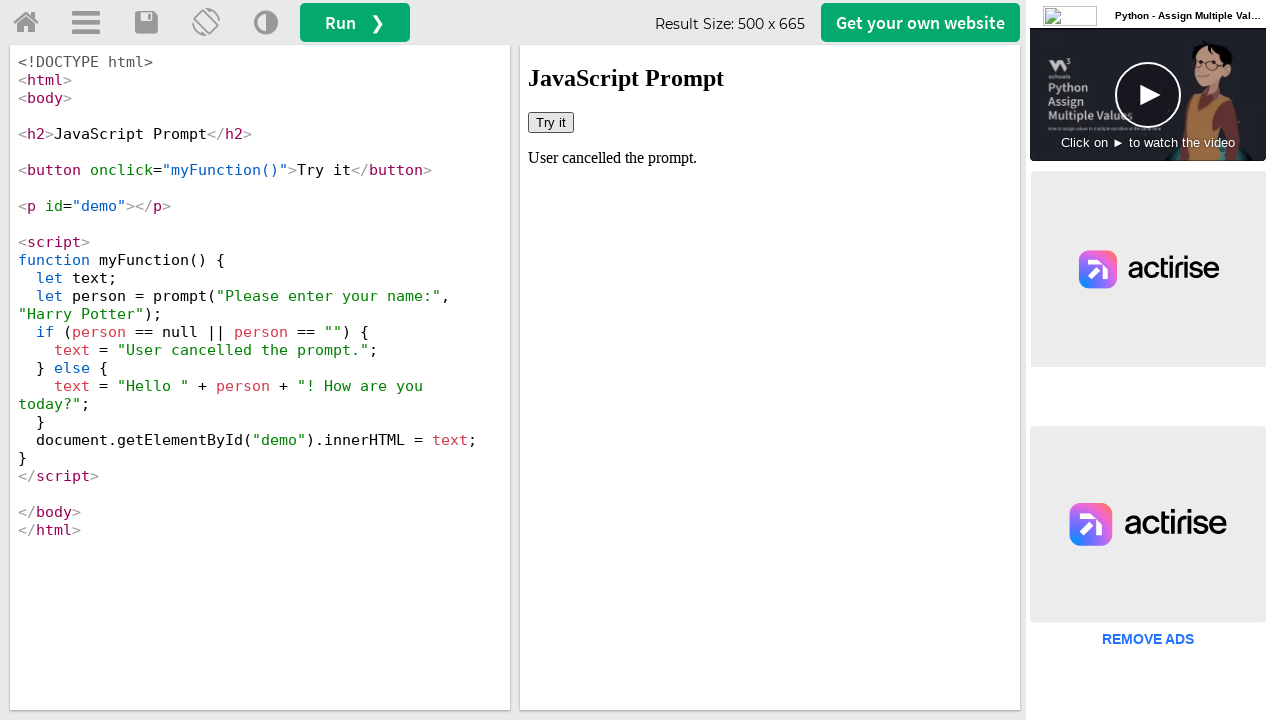

Retrieved text content from demo element
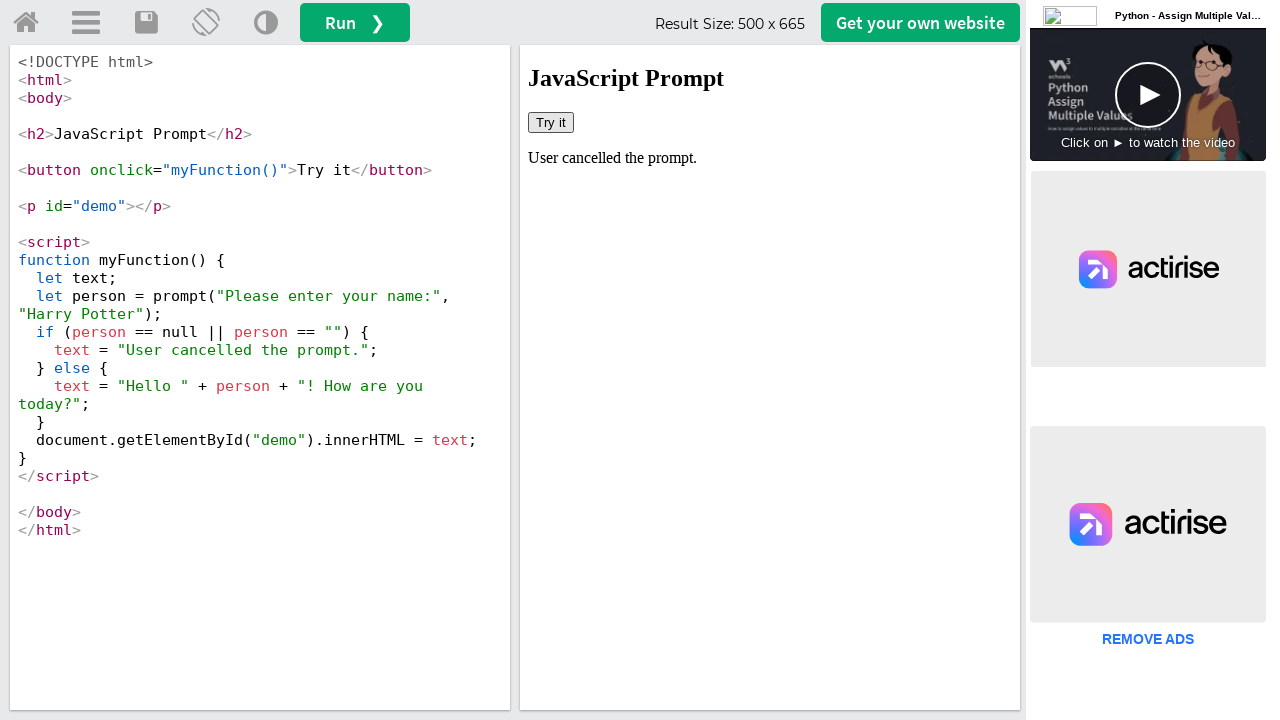

Verified that 'Parvathi' is NOT present in the demo text
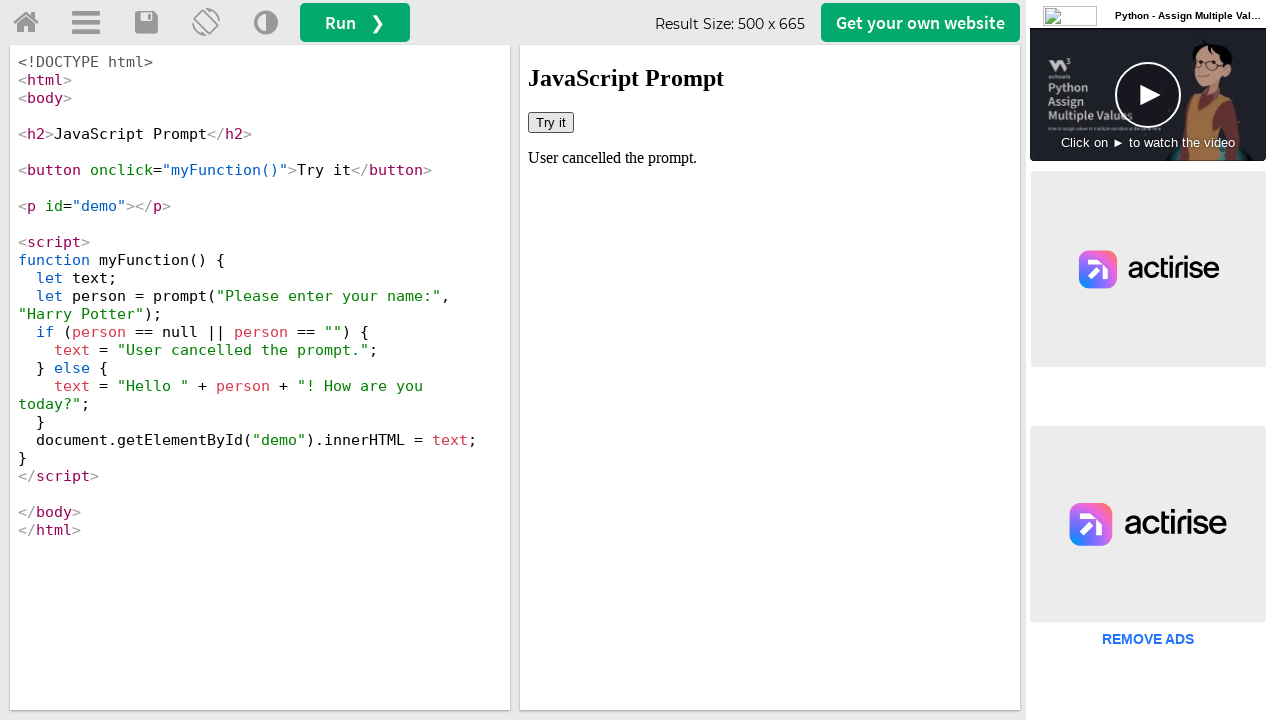

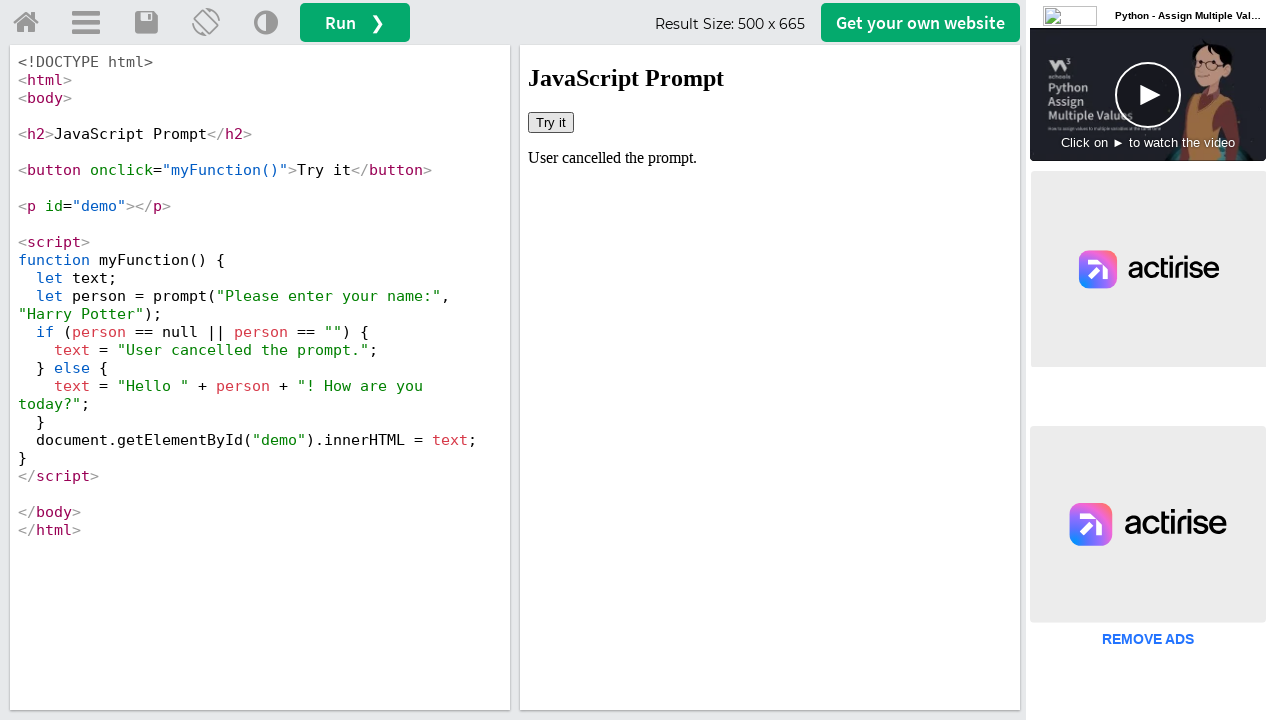